Tests the autocomplete functionality by typing a partial country name, selecting a suggestion from the dropdown, and verifying the selected value contains the expected text.

Starting URL: http://qaclickacademy.com/practice.php

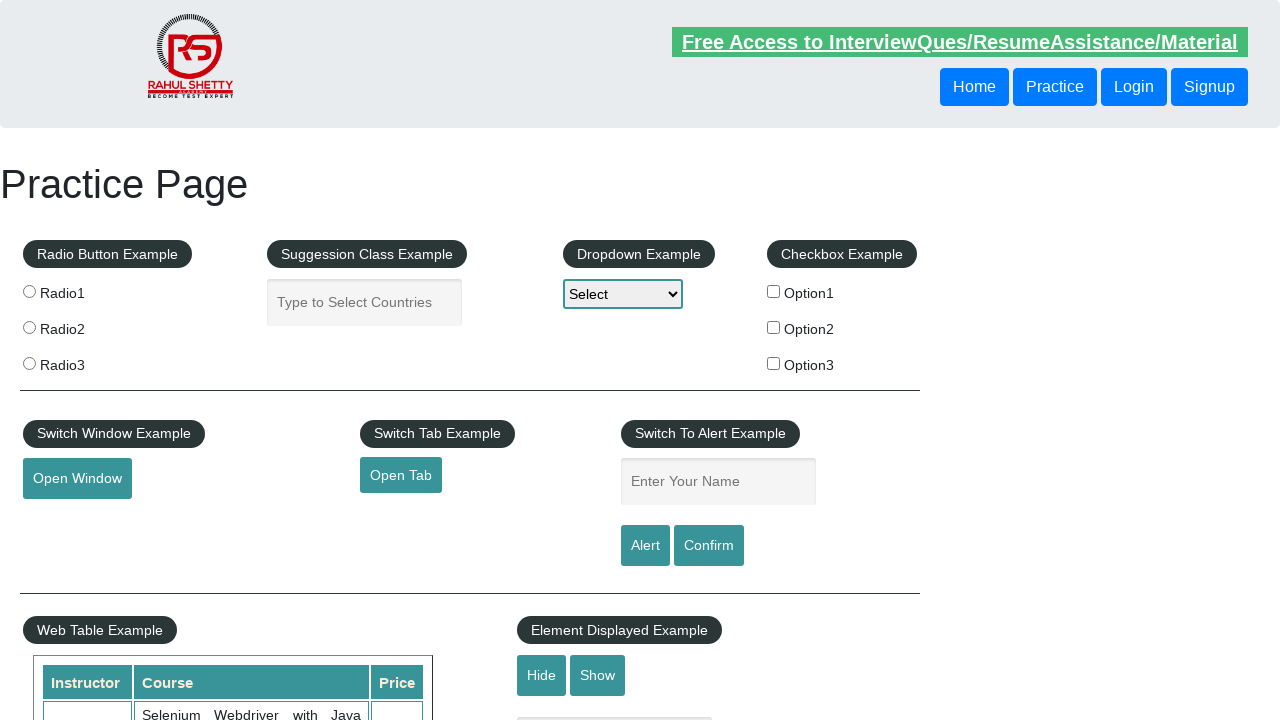

Typed 'Tur' in autocomplete field to trigger suggestions on #autocomplete
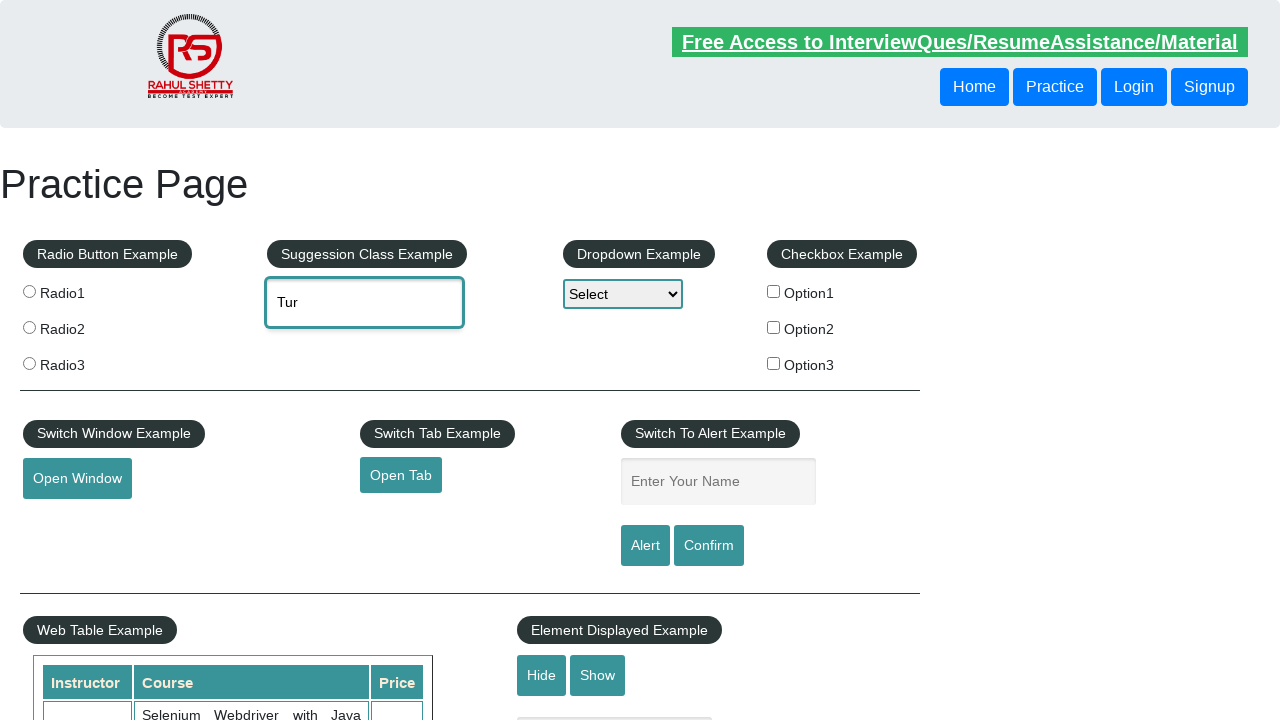

Autocomplete suggestion 'Turkey' appeared in dropdown
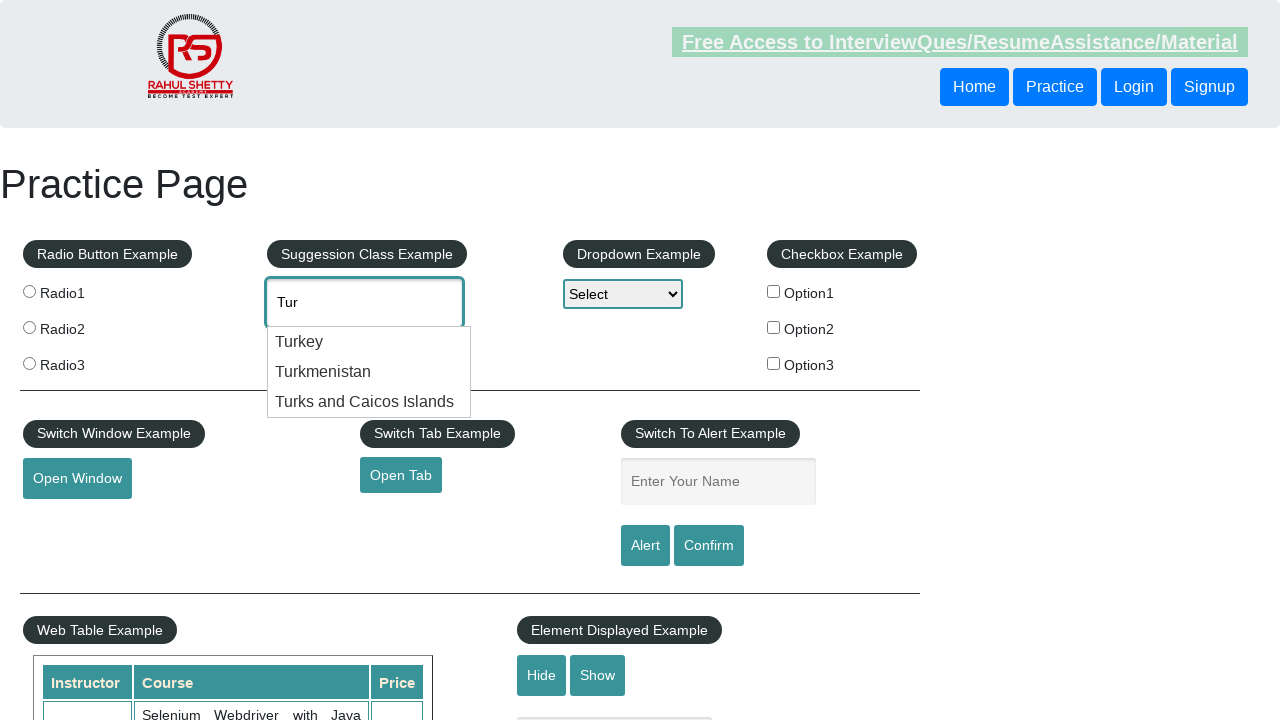

Clicked on 'Turkey' suggestion from dropdown at (369, 342) on xpath=//li//div[text()='Turkey']
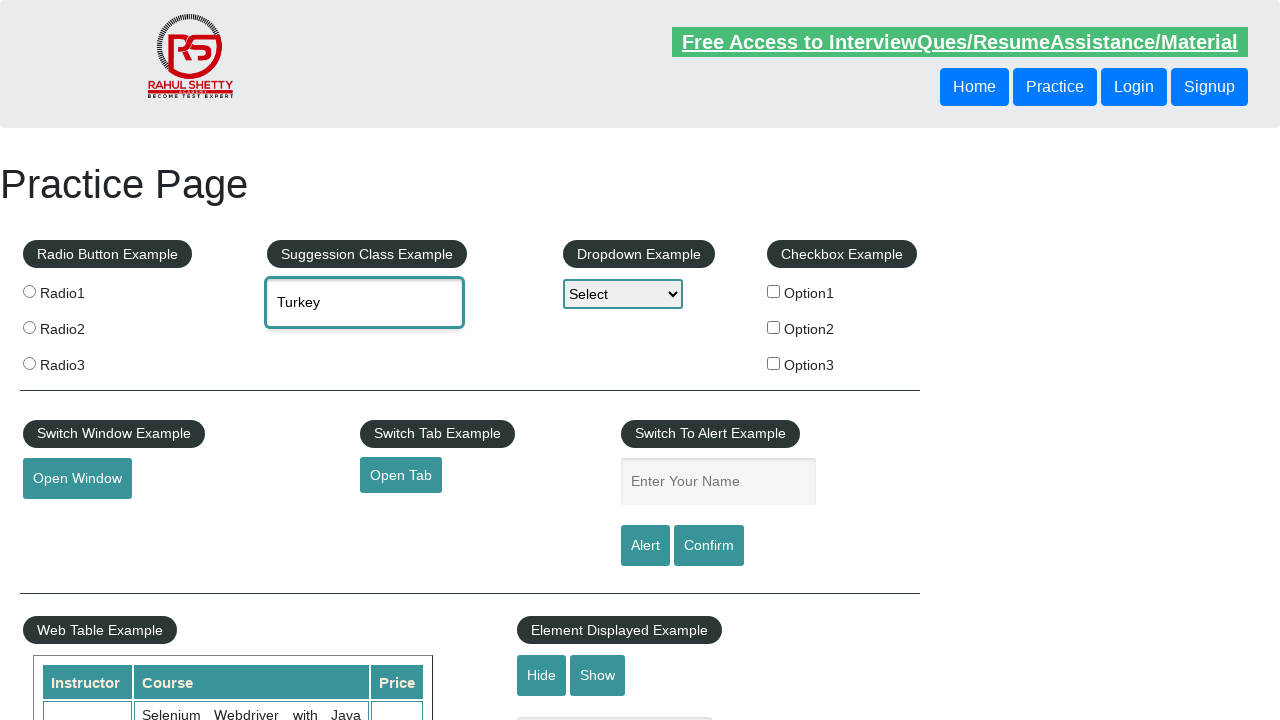

Waited 1 second for selection to be processed
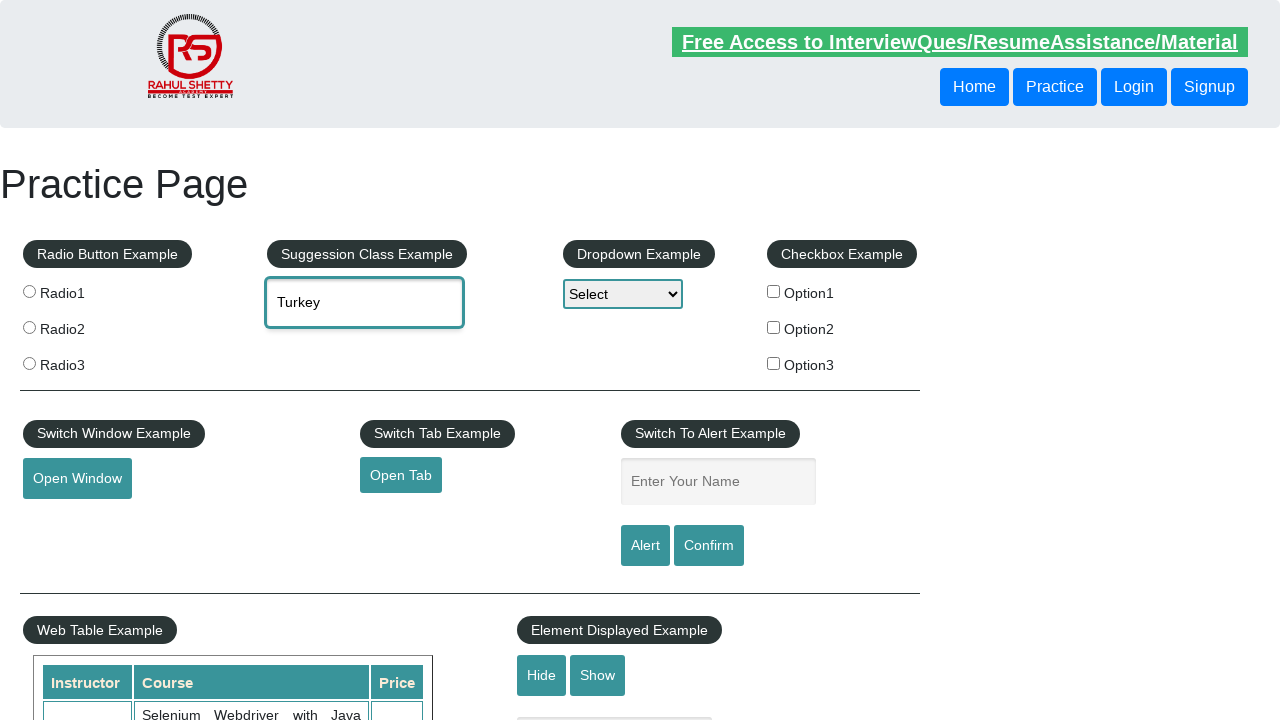

Retrieved autocomplete field value
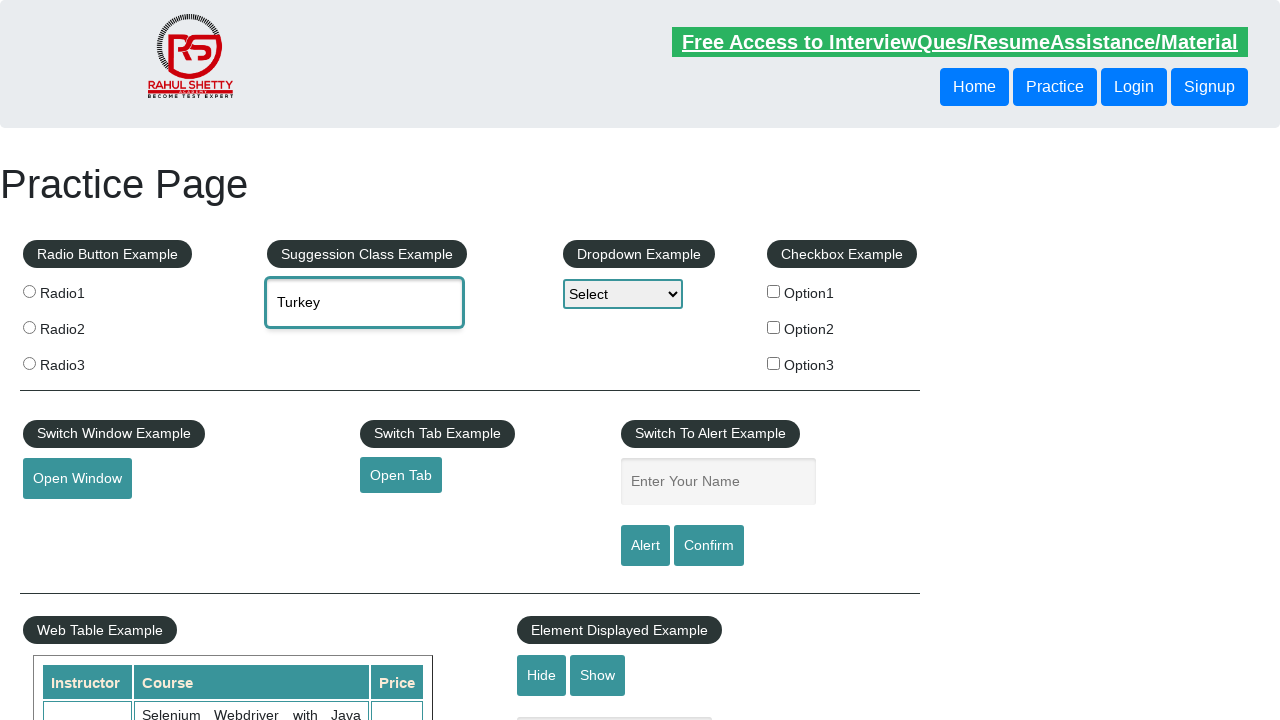

Verified that 'Turkey' is in the autocomplete field value
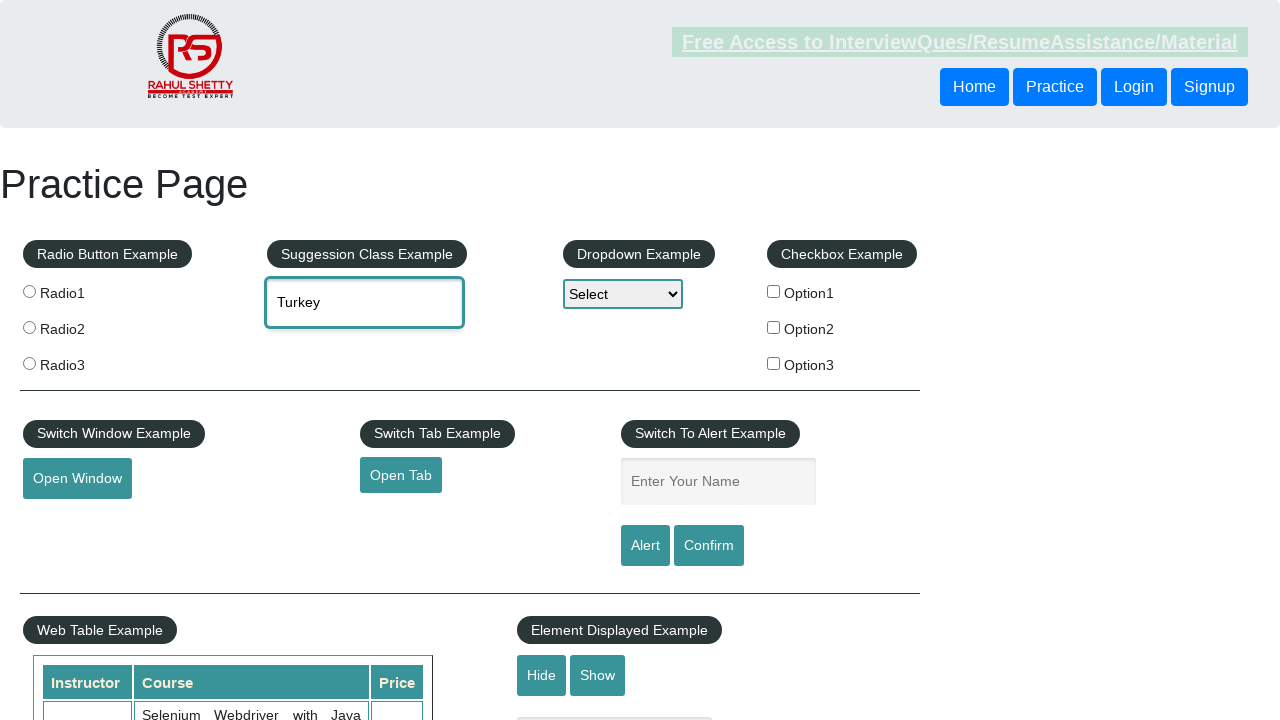

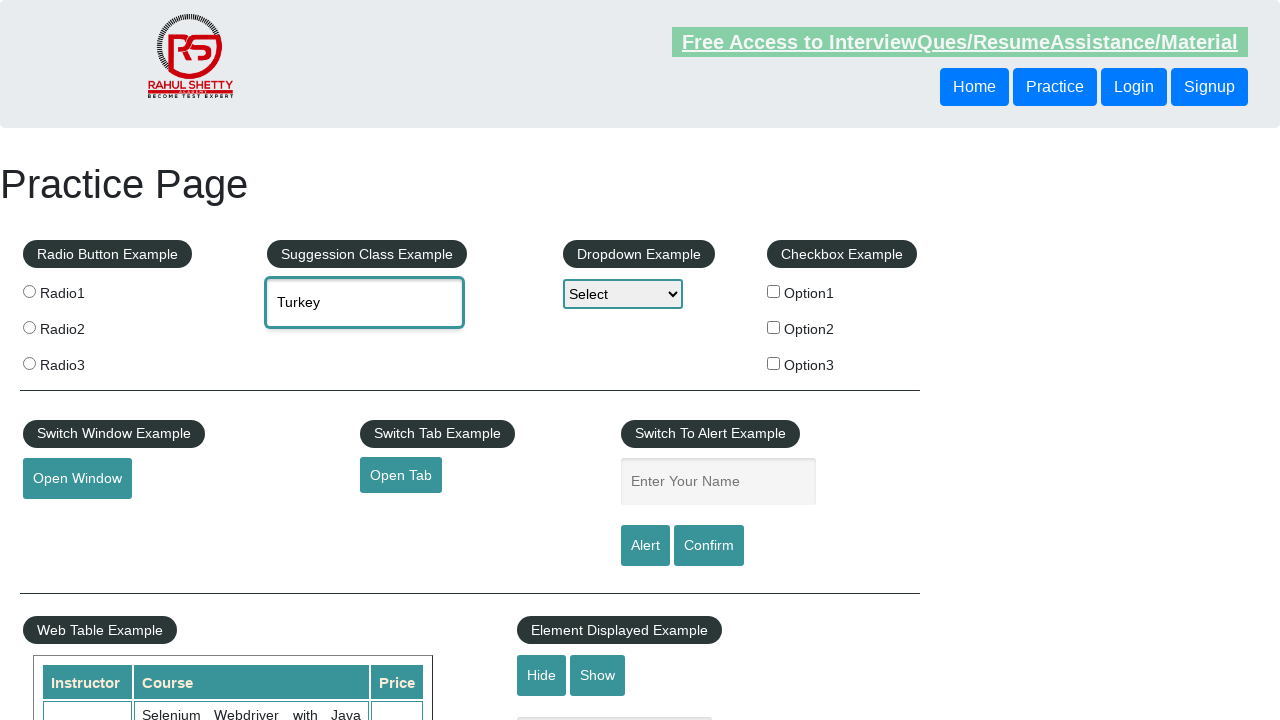